Tests a sample todo application by clicking on two list items to mark them complete, then adding a new todo item by filling the text field and clicking the add button.

Starting URL: https://lambdatest.github.io/sample-todo-app/

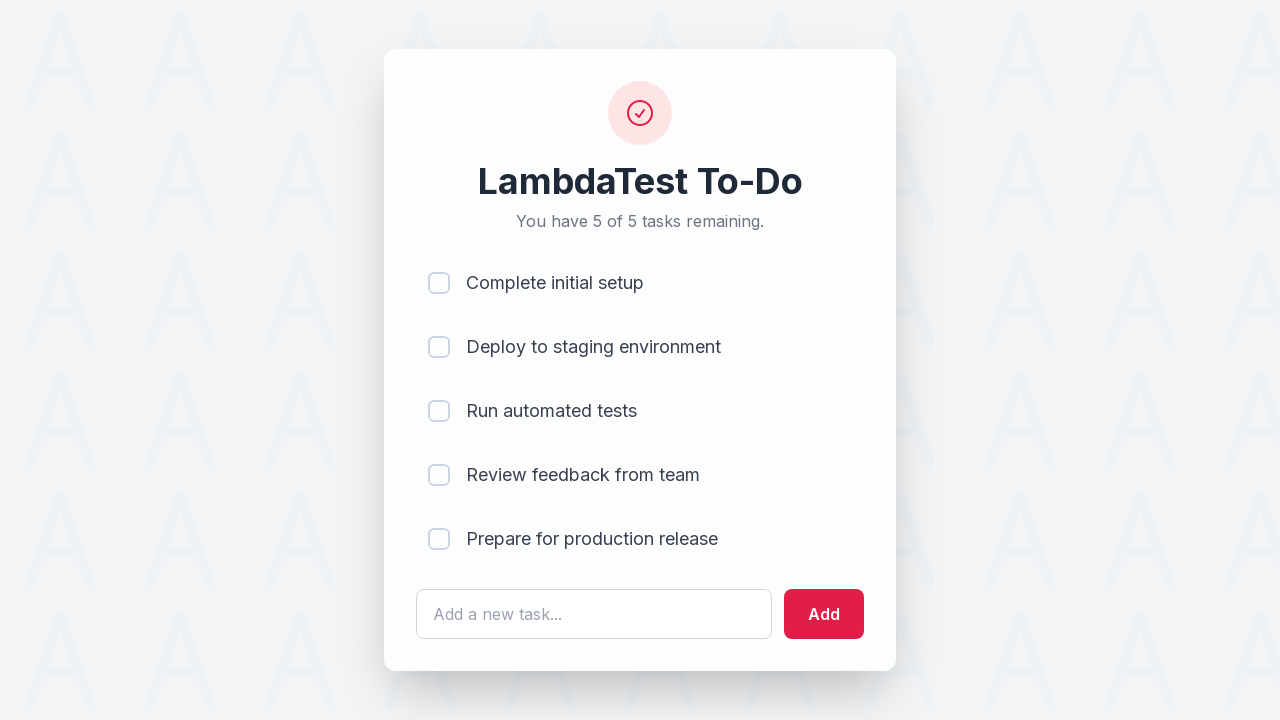

Clicked first list item checkbox to mark as complete at (439, 283) on [name='li1']
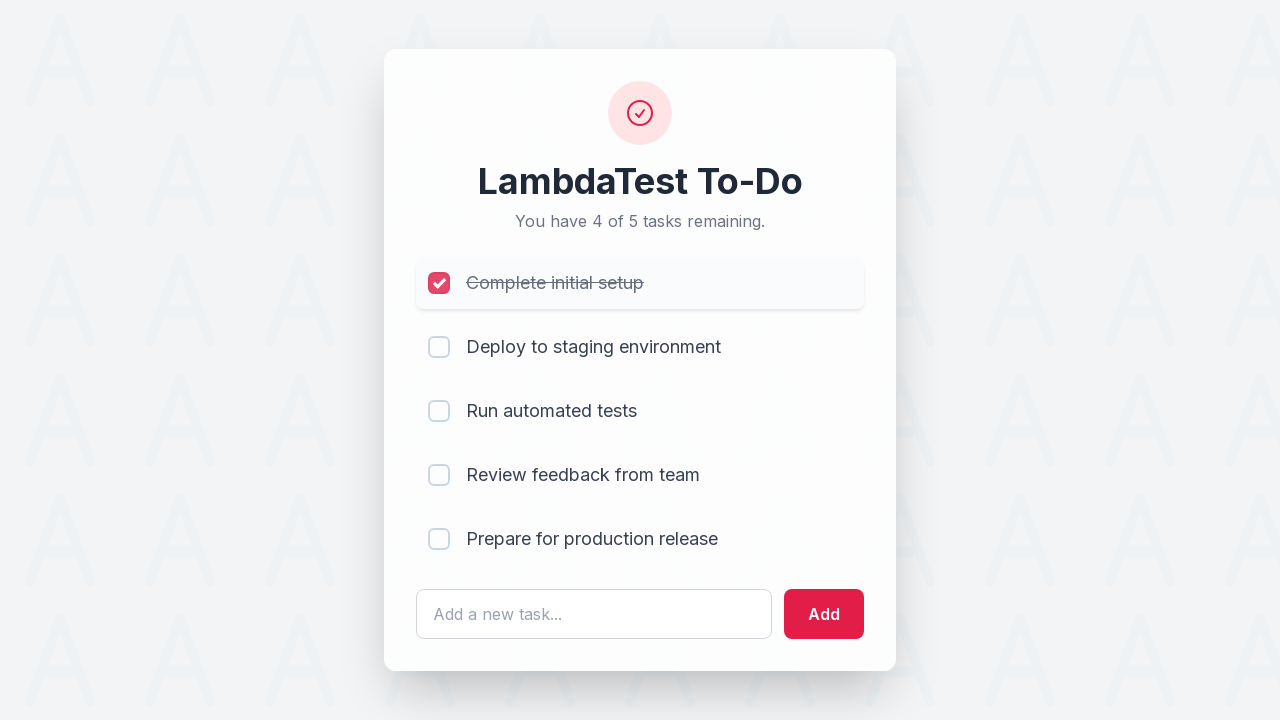

Clicked second list item checkbox to mark as complete at (439, 347) on [name='li2']
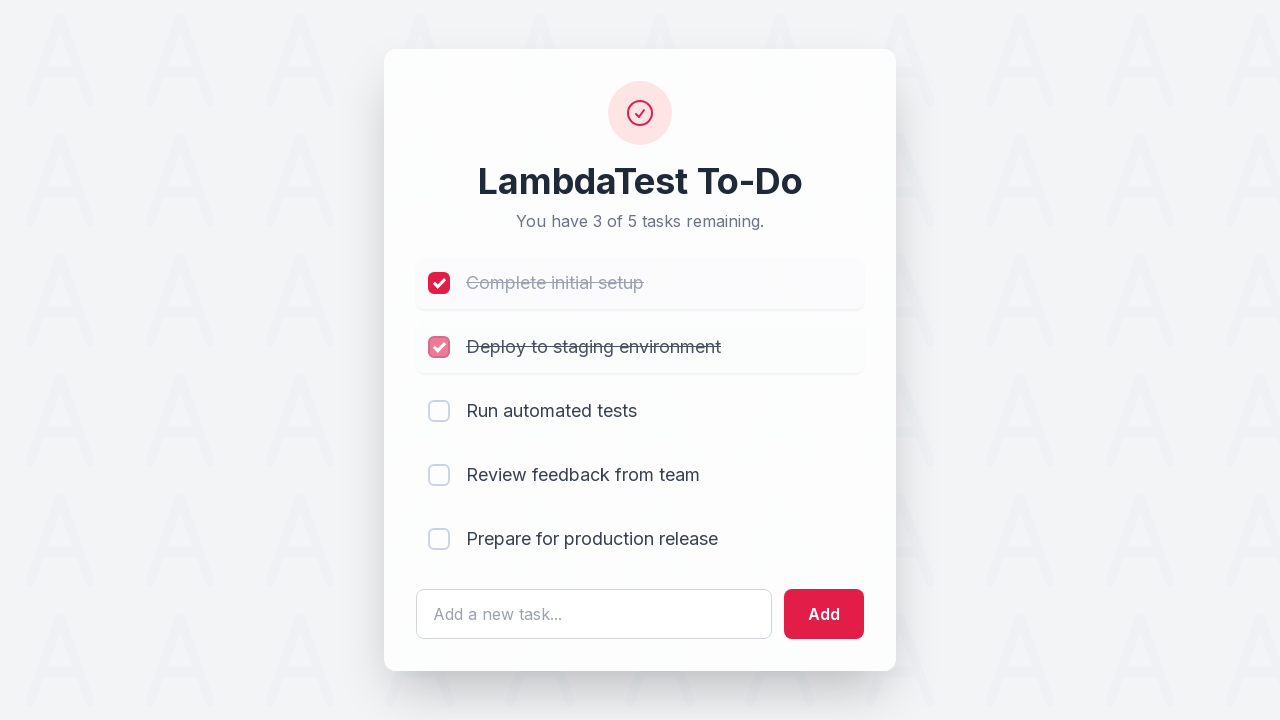

Filled todo text field with 'Yey, Let's add it to list' on #sampletodotext
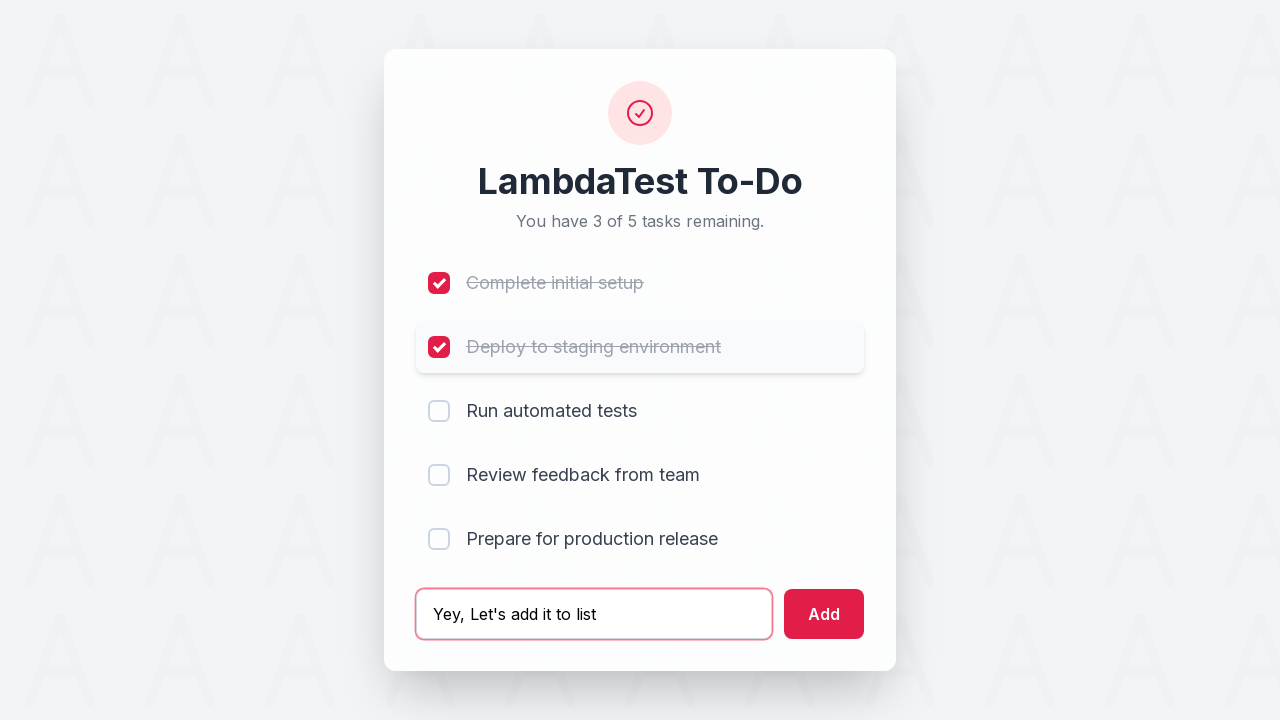

Clicked add button to create new todo item at (824, 614) on #addbutton
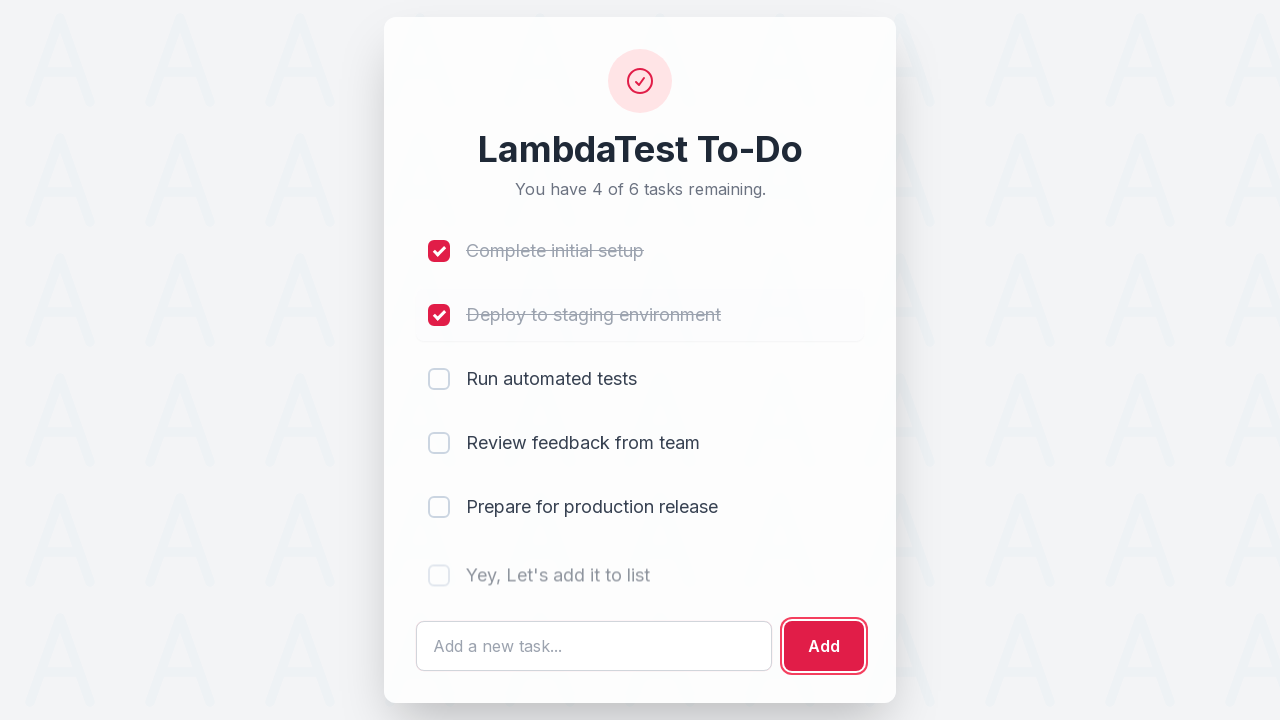

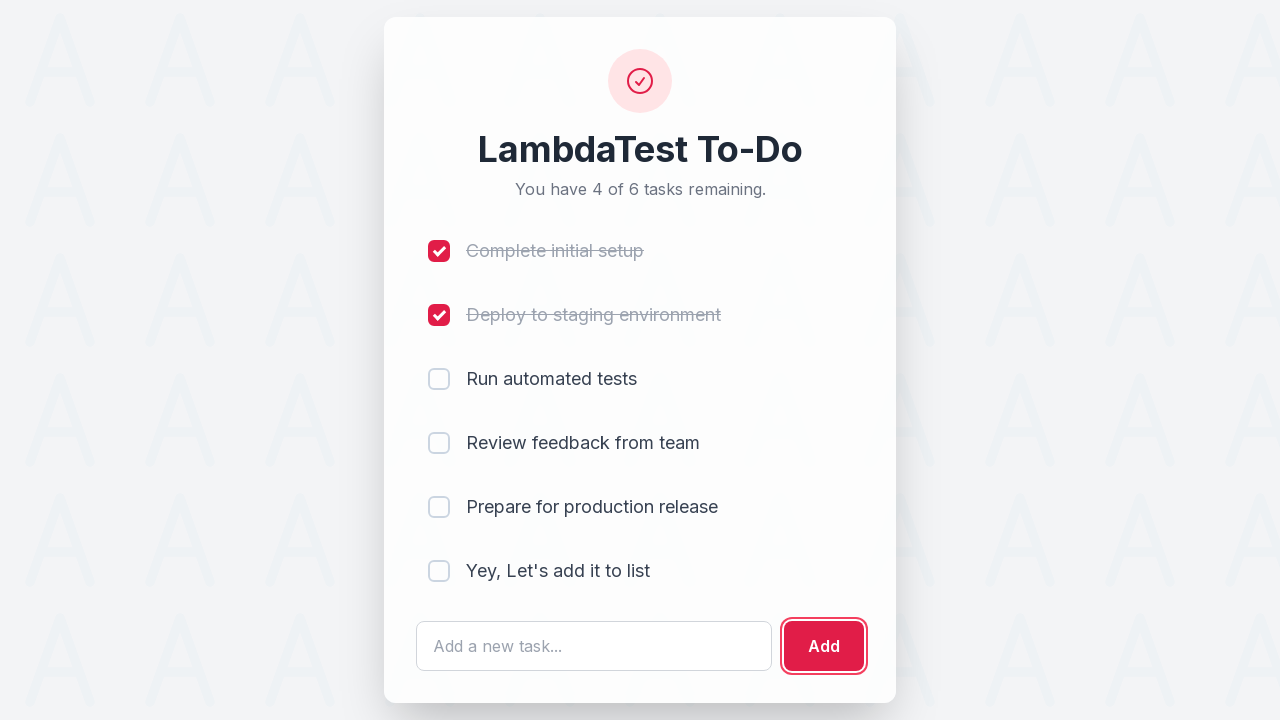